Tests a slow calculator application by setting a delay, performing addition (7+8), and verifying the result

Starting URL: https://bonigarcia.dev/selenium-webdriver-java/slow-calculator.html

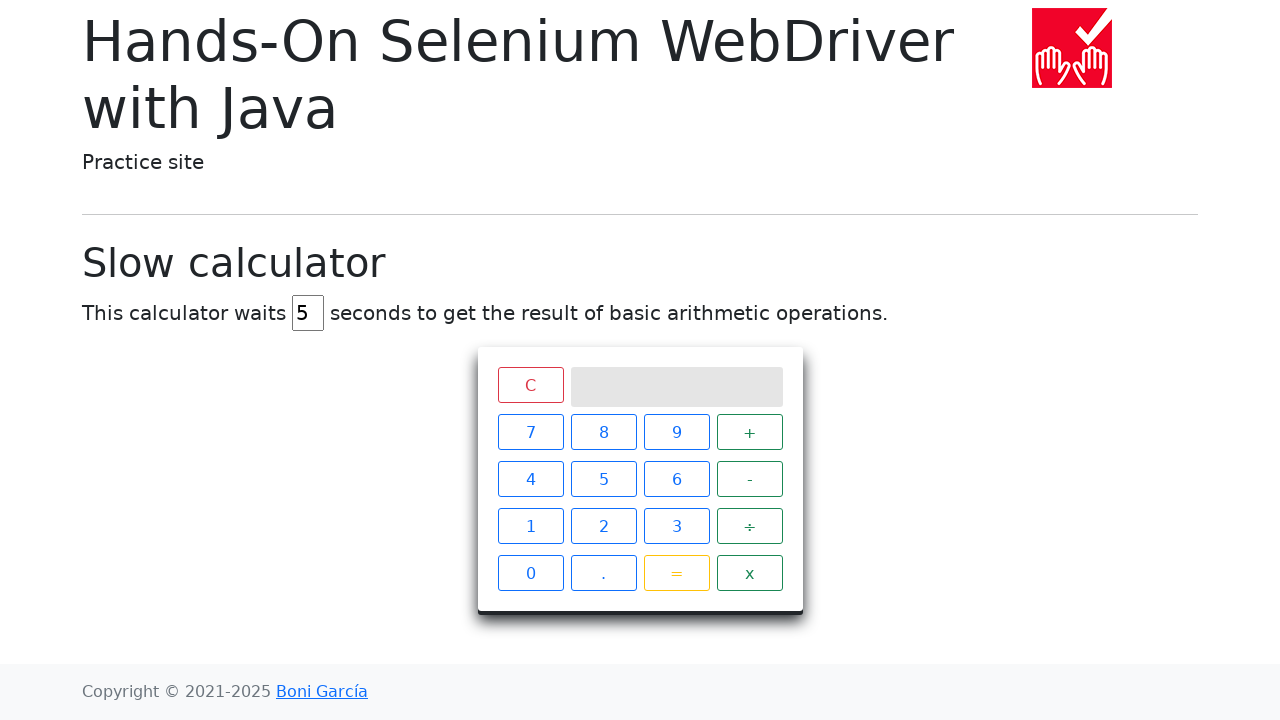

Cleared delay input field on #delay
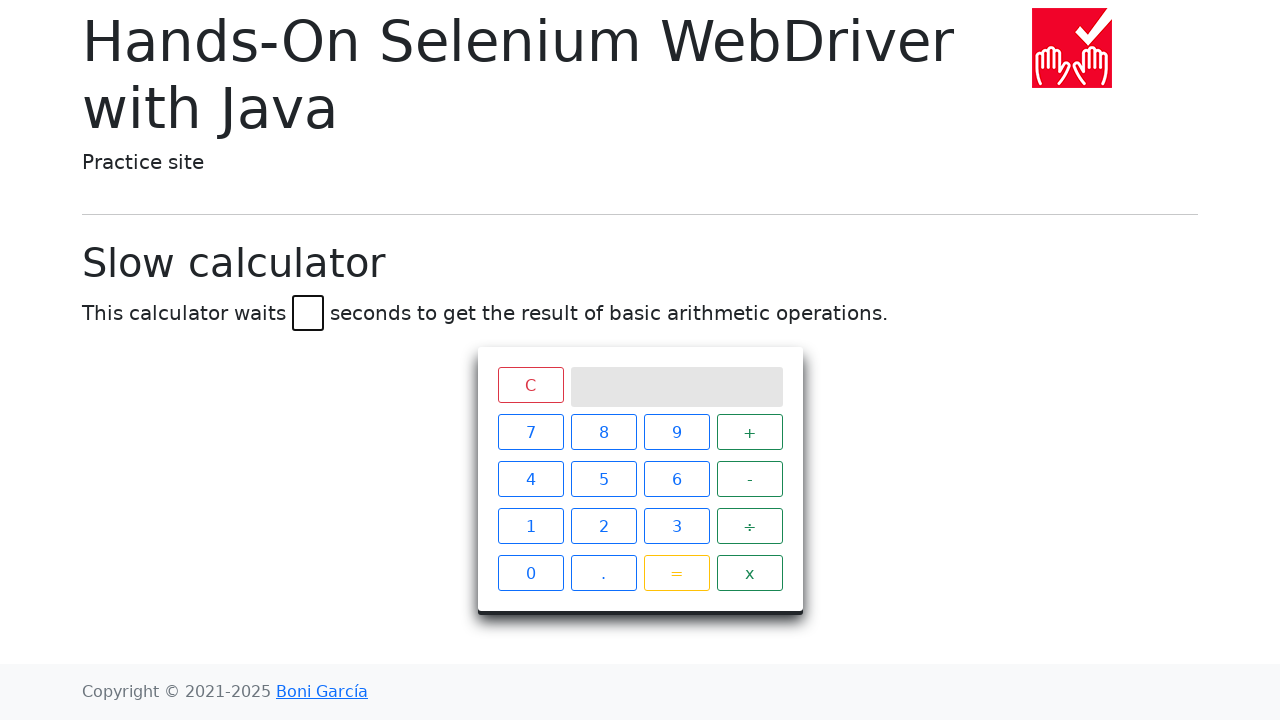

Set delay value to 45 seconds on #delay
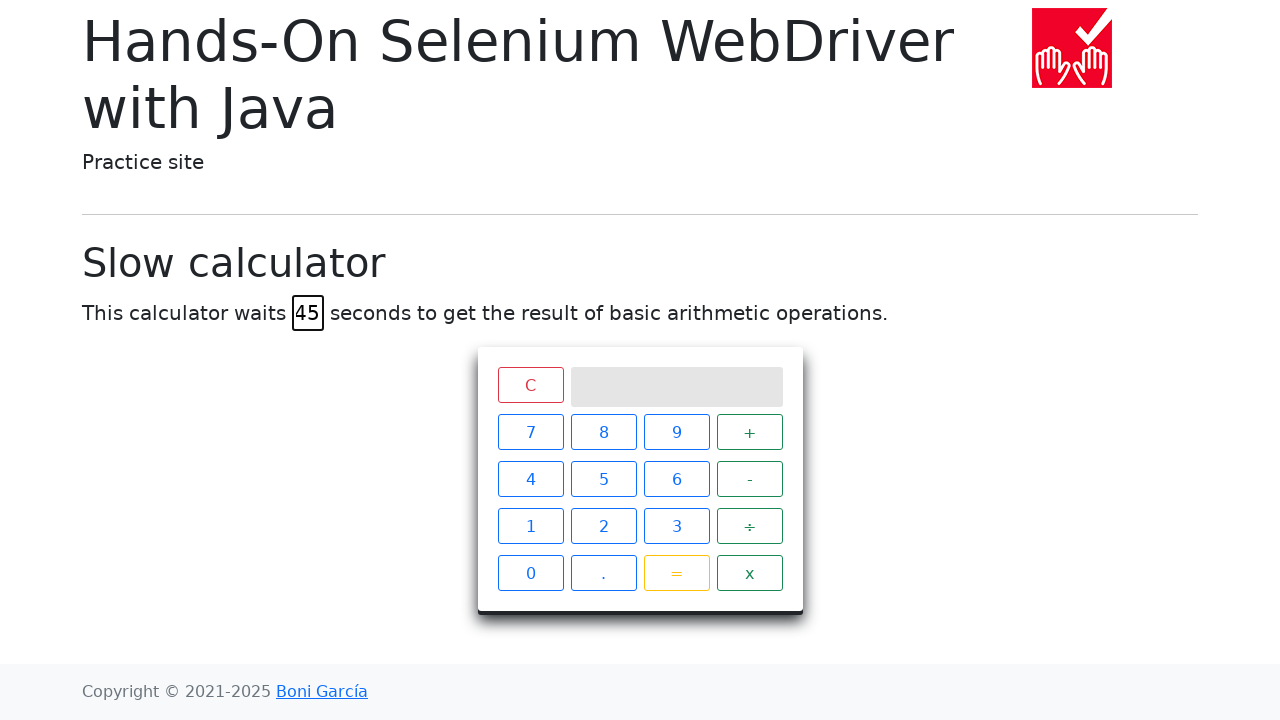

Clicked number 7 at (530, 432) on span:has-text('7')
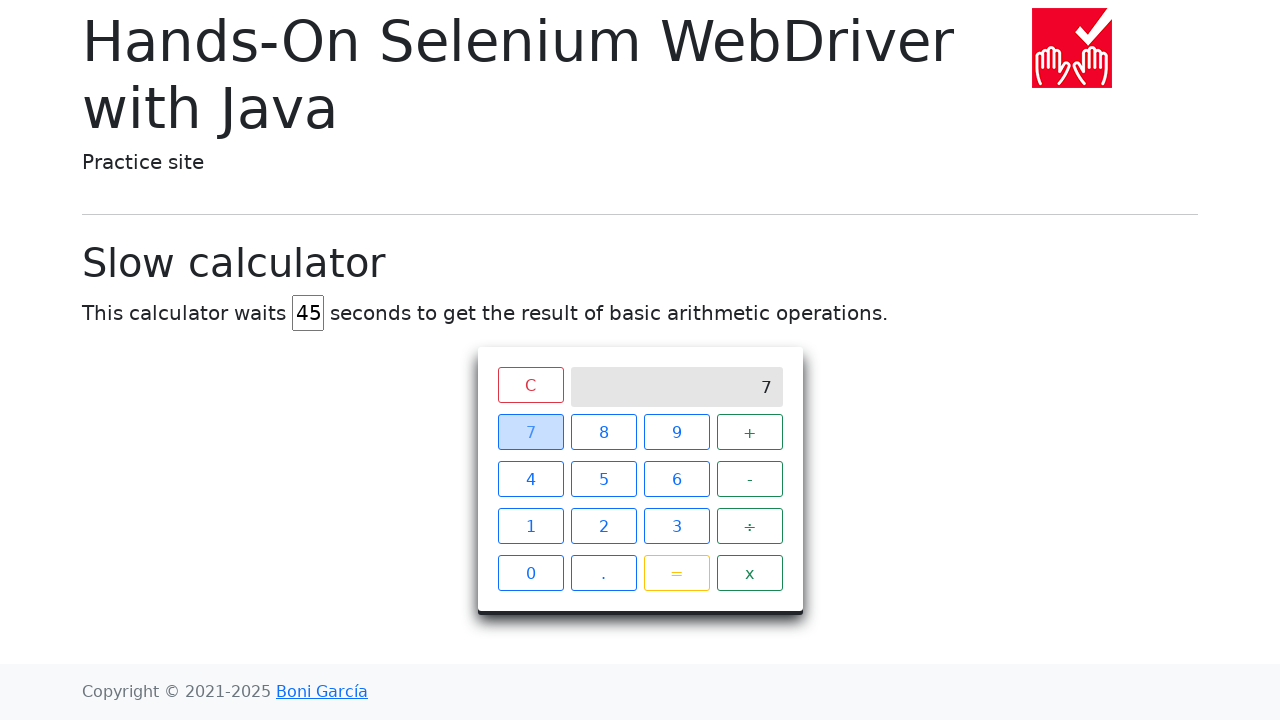

Clicked addition operator at (750, 432) on span:has-text('+')
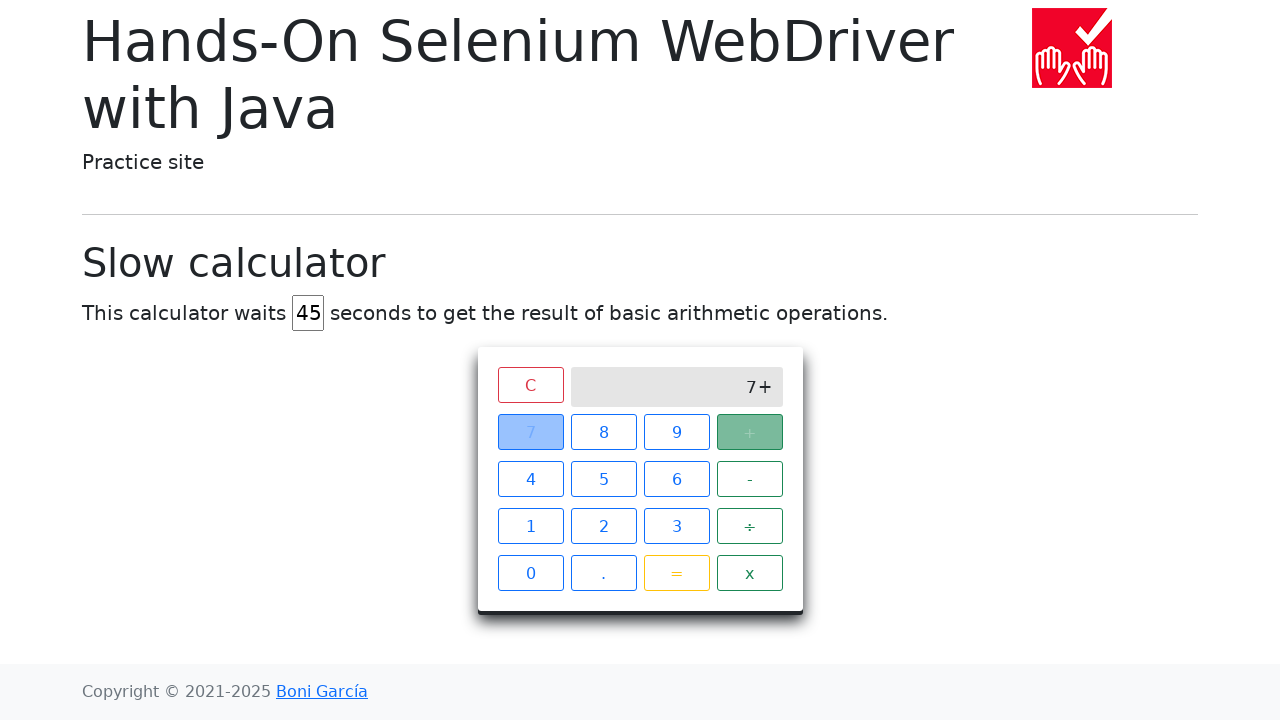

Clicked number 8 at (604, 432) on span:has-text('8')
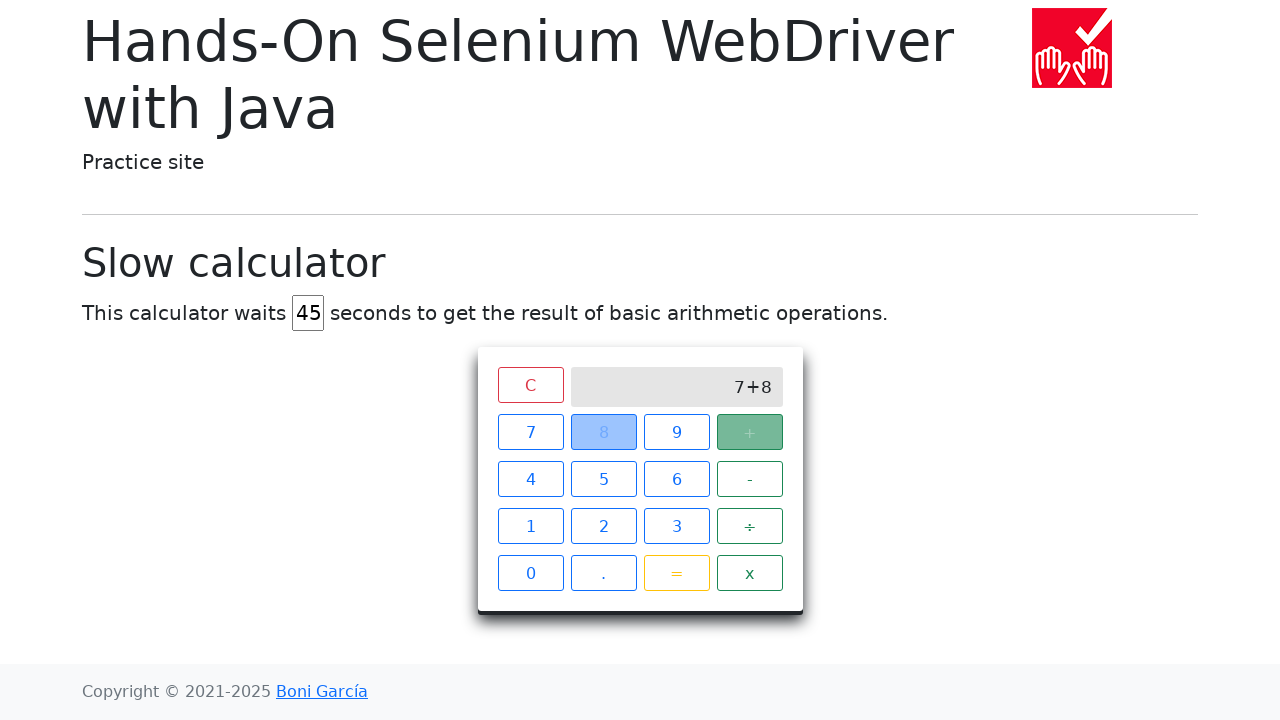

Clicked equals button to submit calculation at (676, 573) on span:has-text('=')
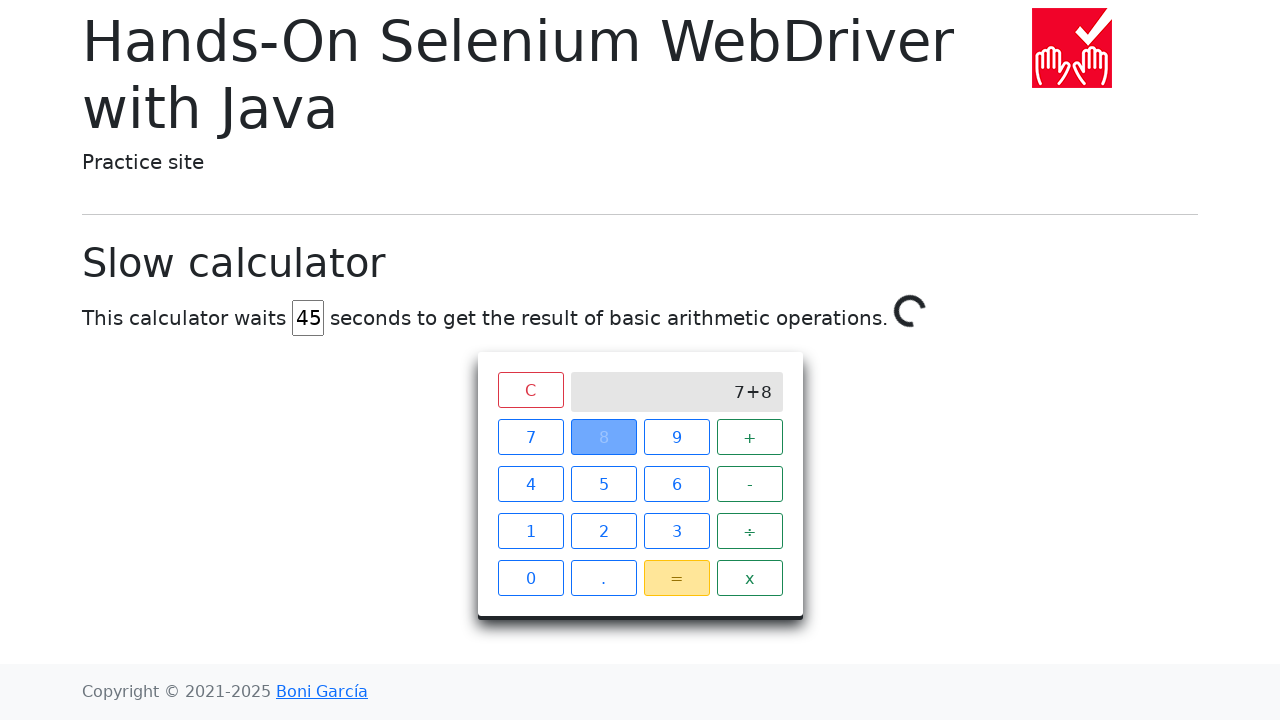

Waited 45 seconds for slow calculator to complete
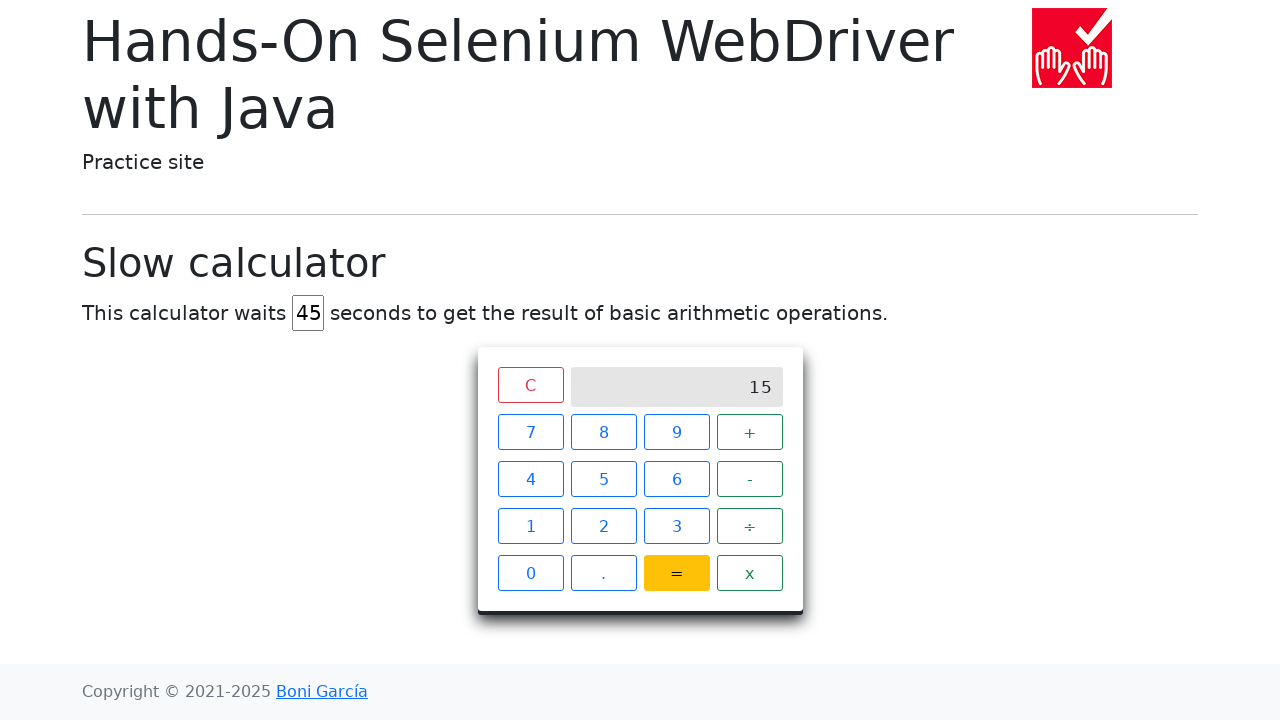

Retrieved result text from calculator screen
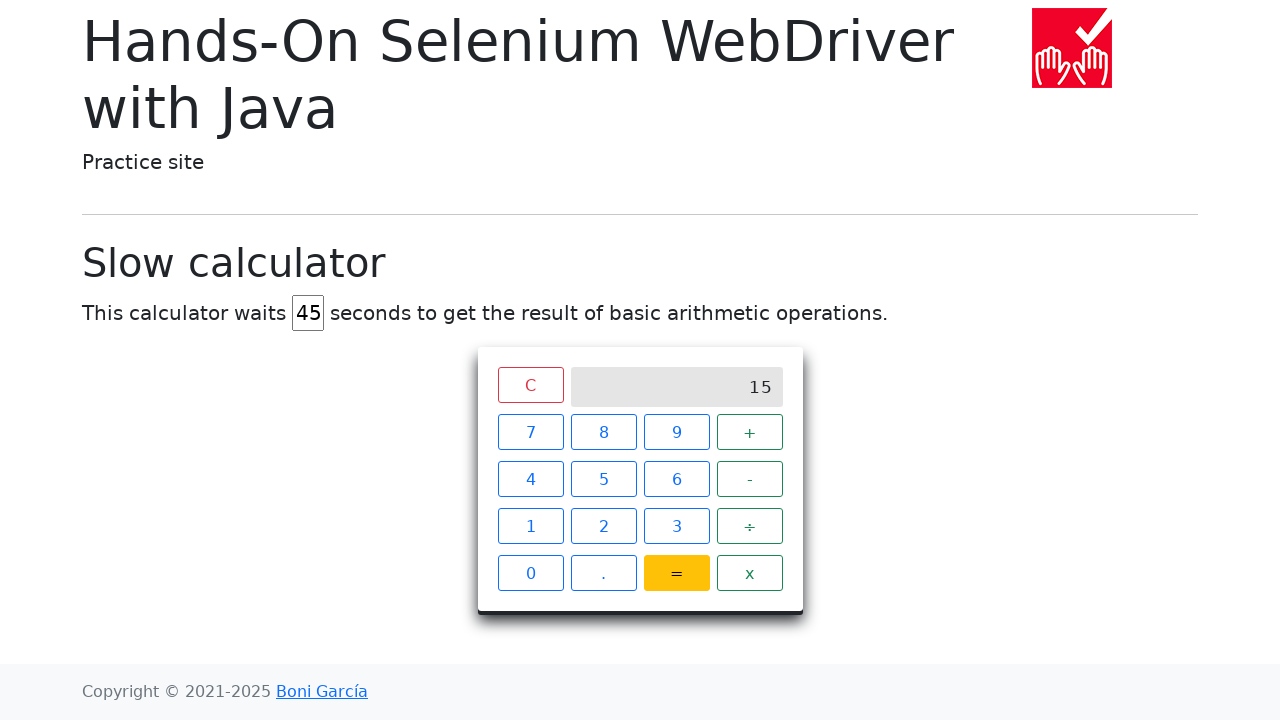

Verified calculation result is 15
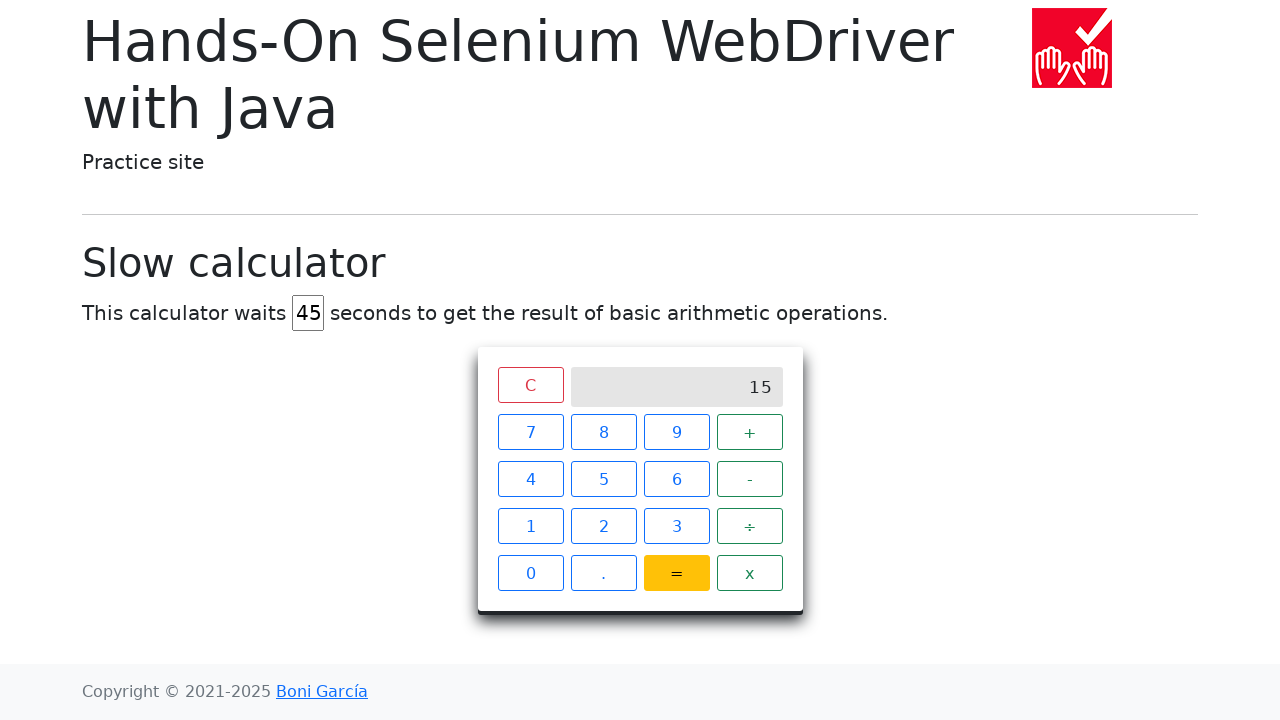

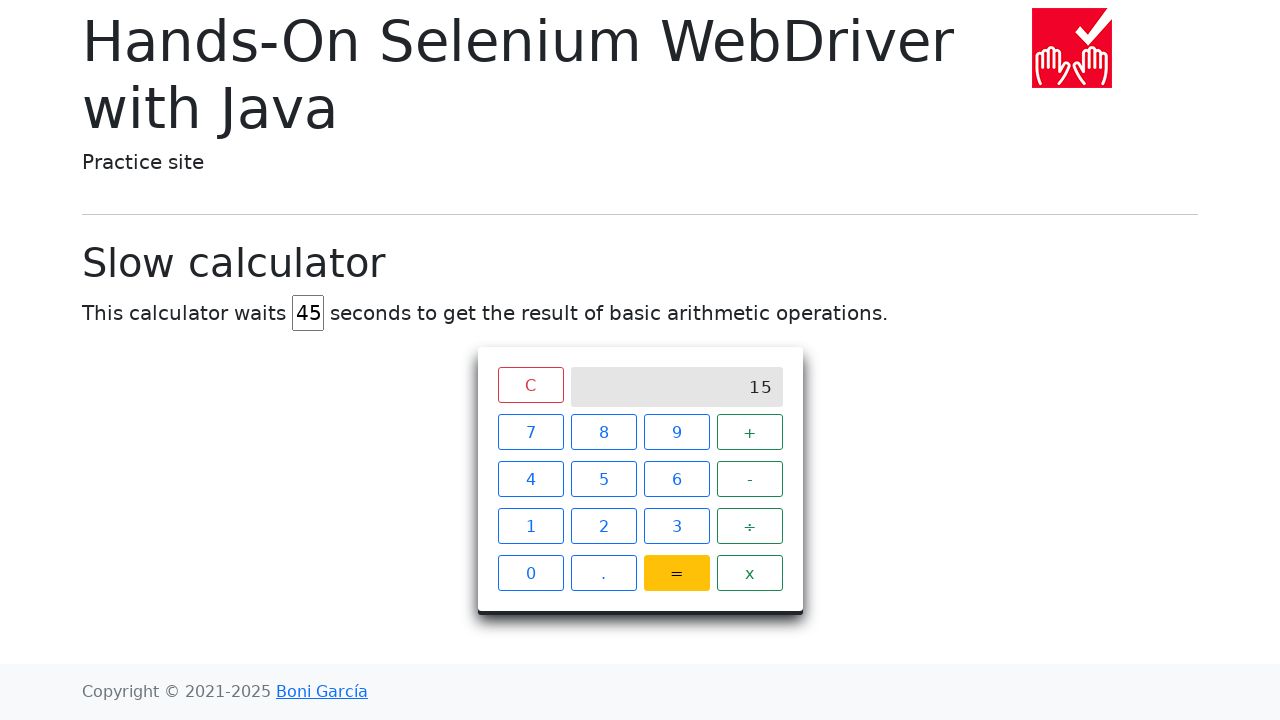